Tests basic browser navigation by visiting the Rahul Shetty Academy homepage, navigating to the Automation Practice page, going back, and refreshing the page.

Starting URL: https://rahulshettyacademy.com/

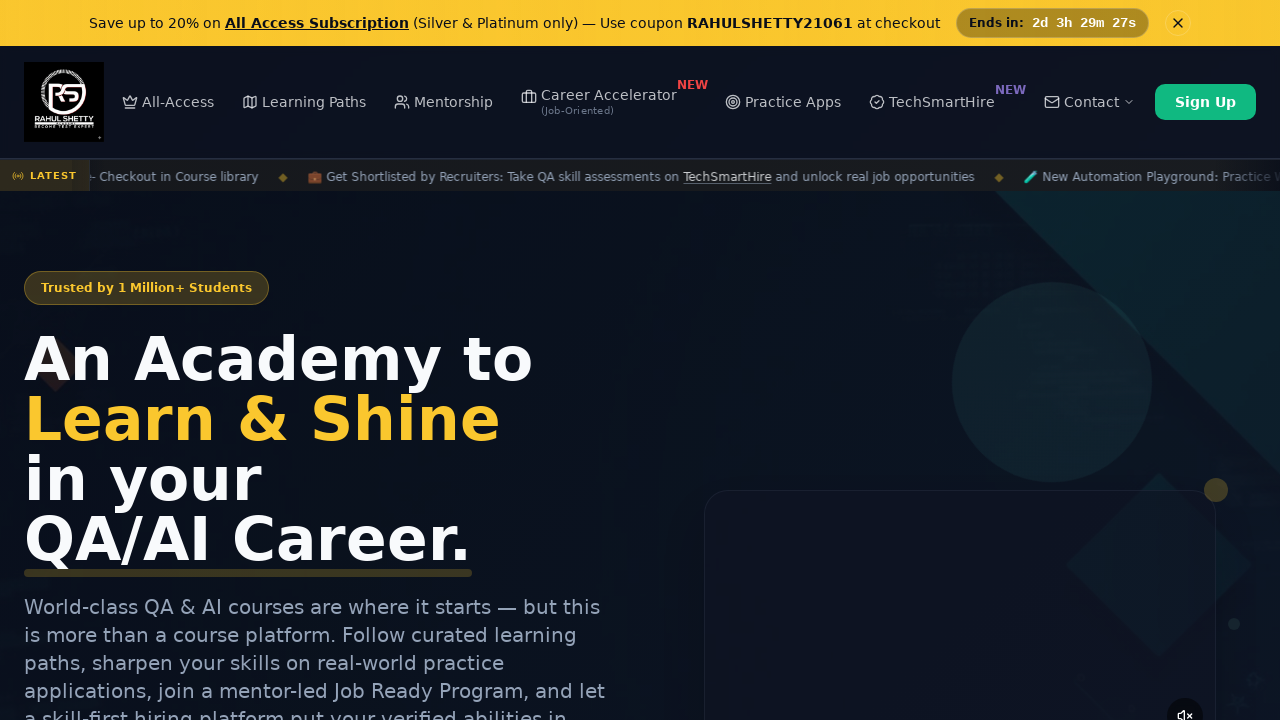

Set browser viewport to 1920x1080
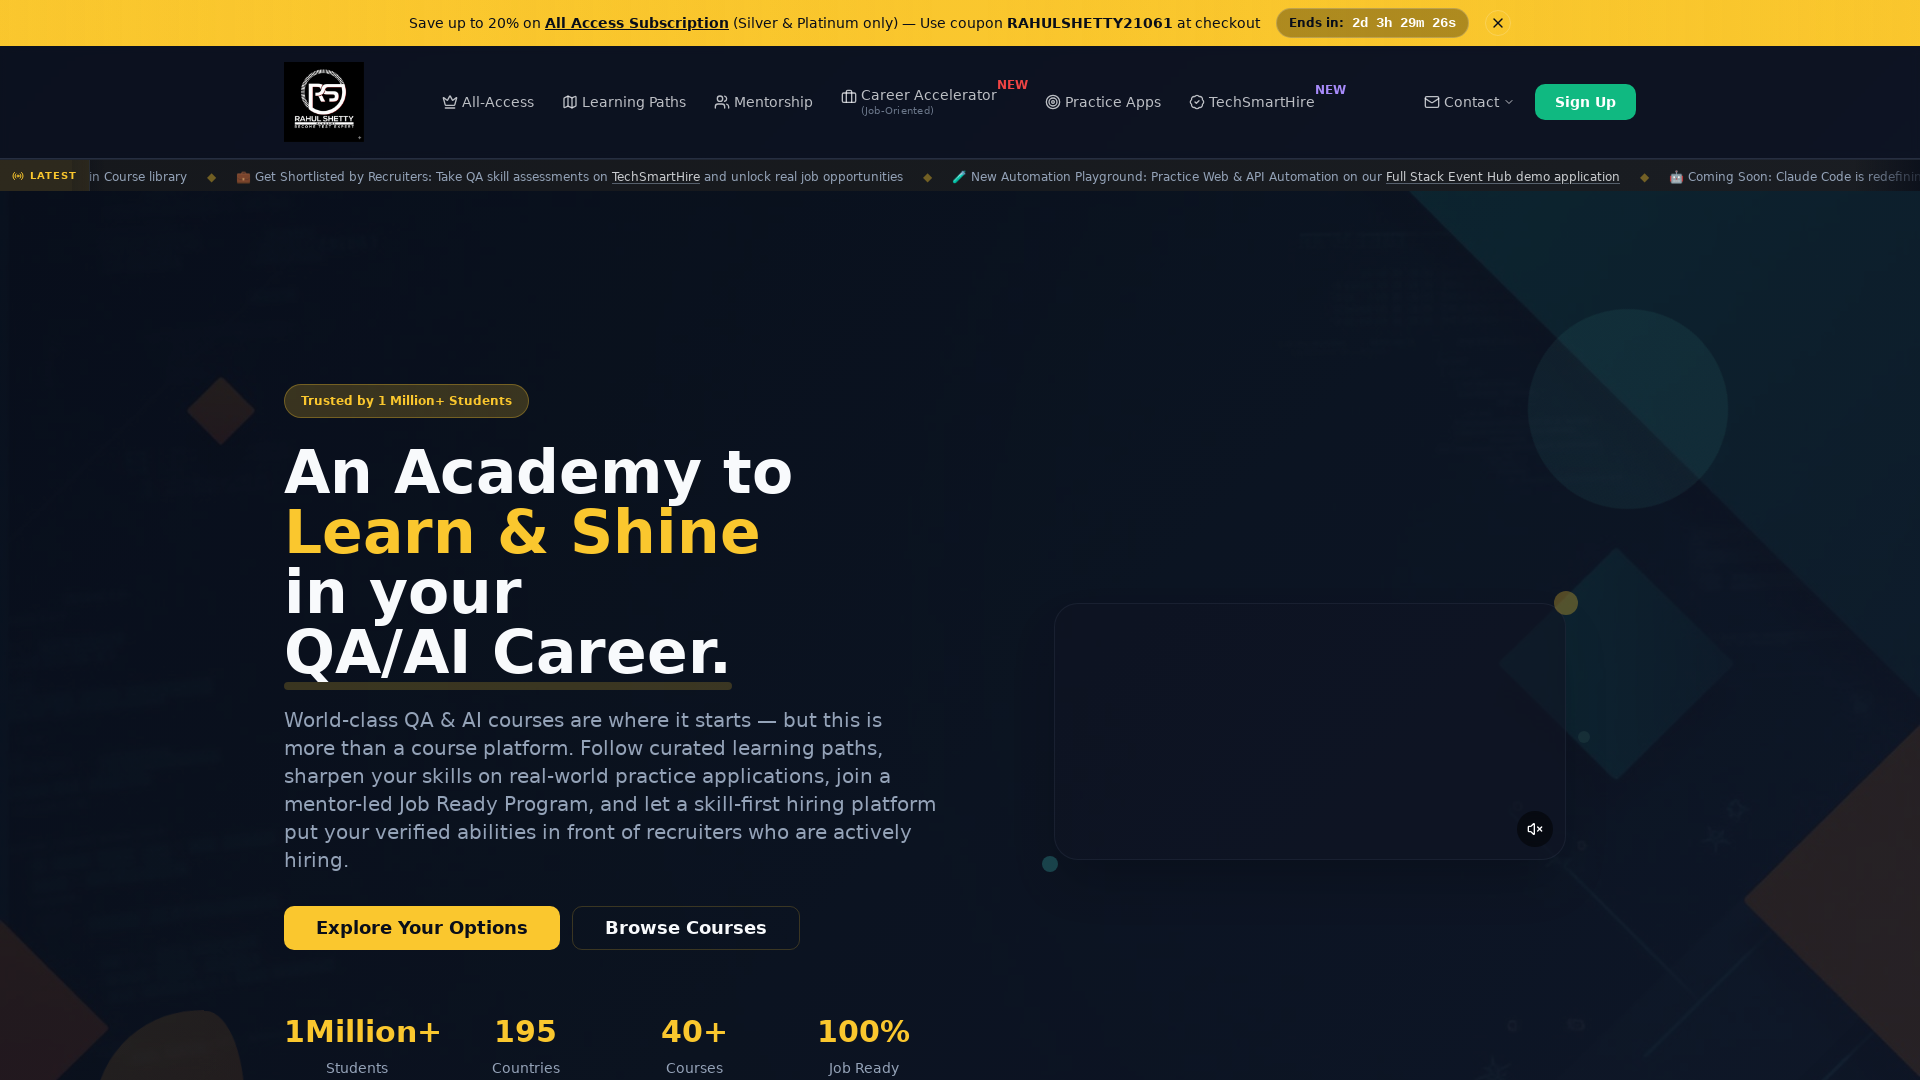

Navigated to Rahul Shetty Academy Automation Practice page
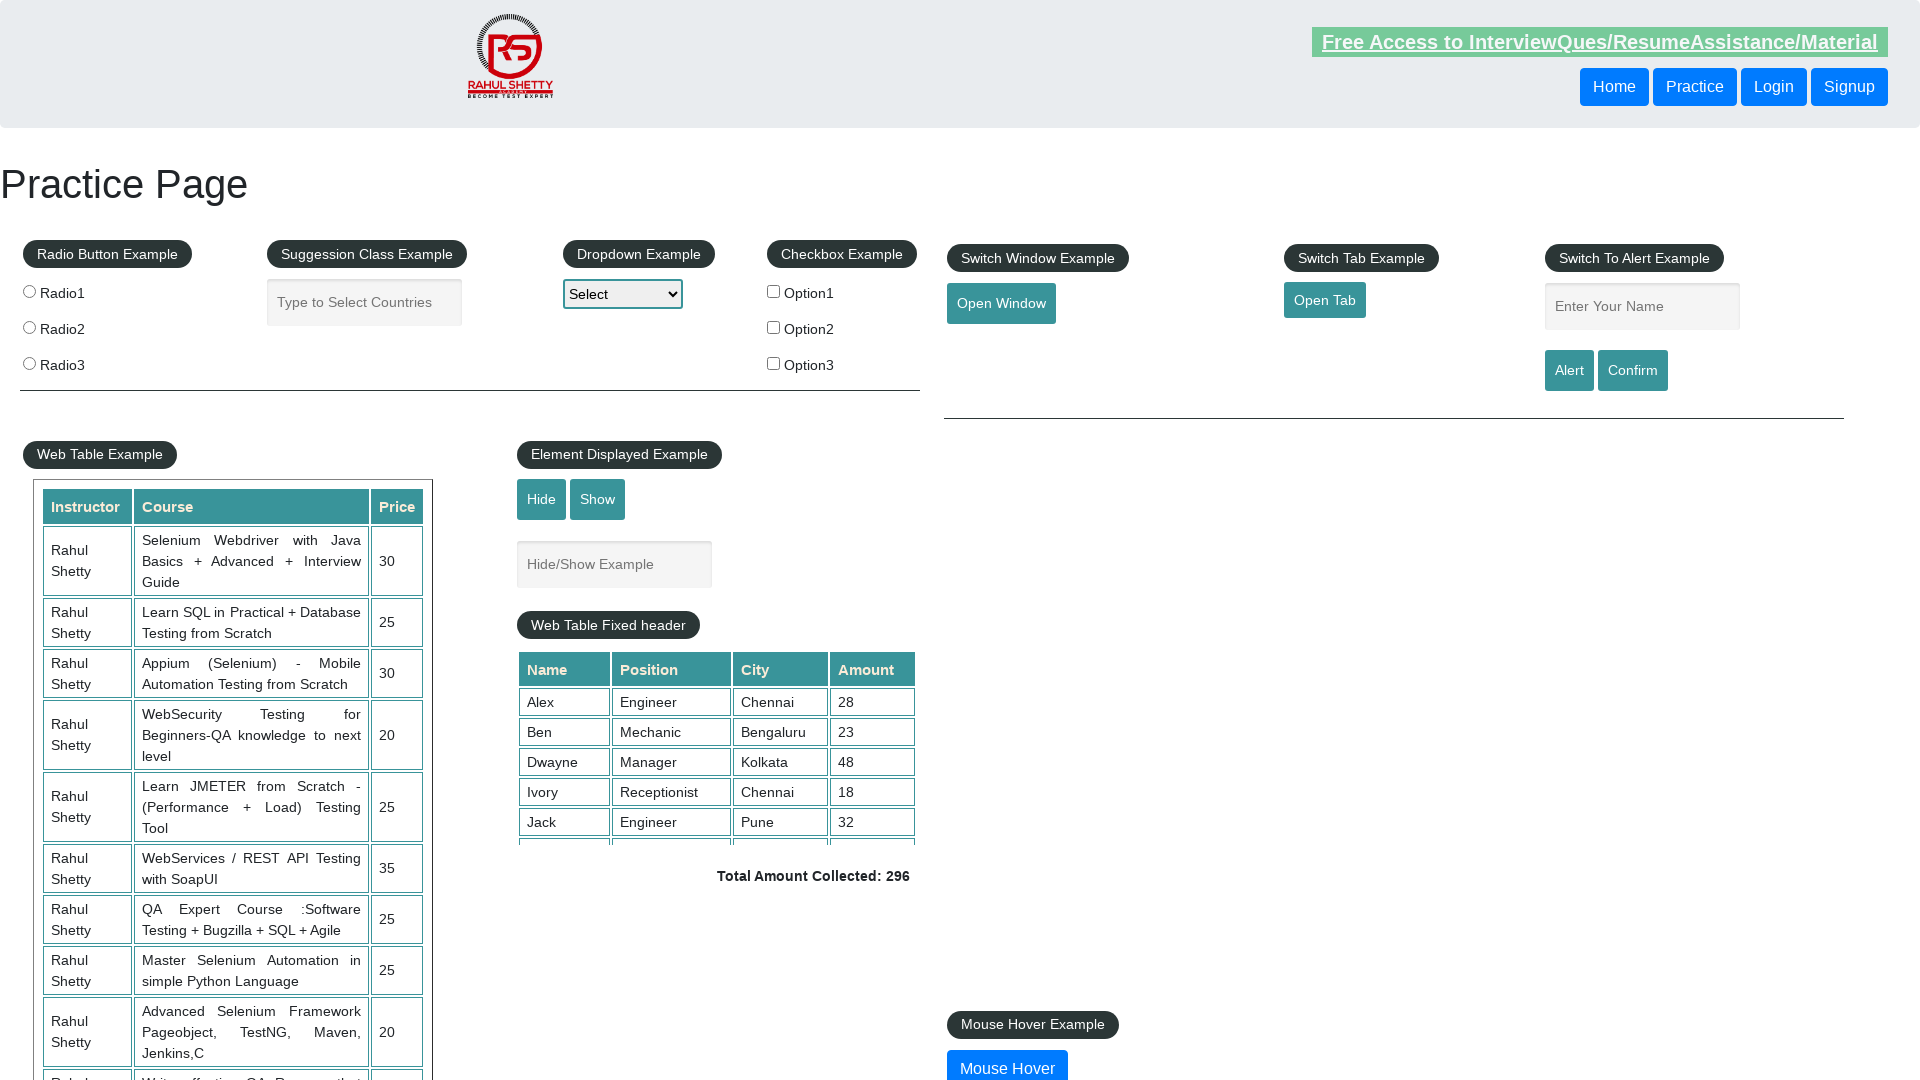

Navigated back to previous page (homepage)
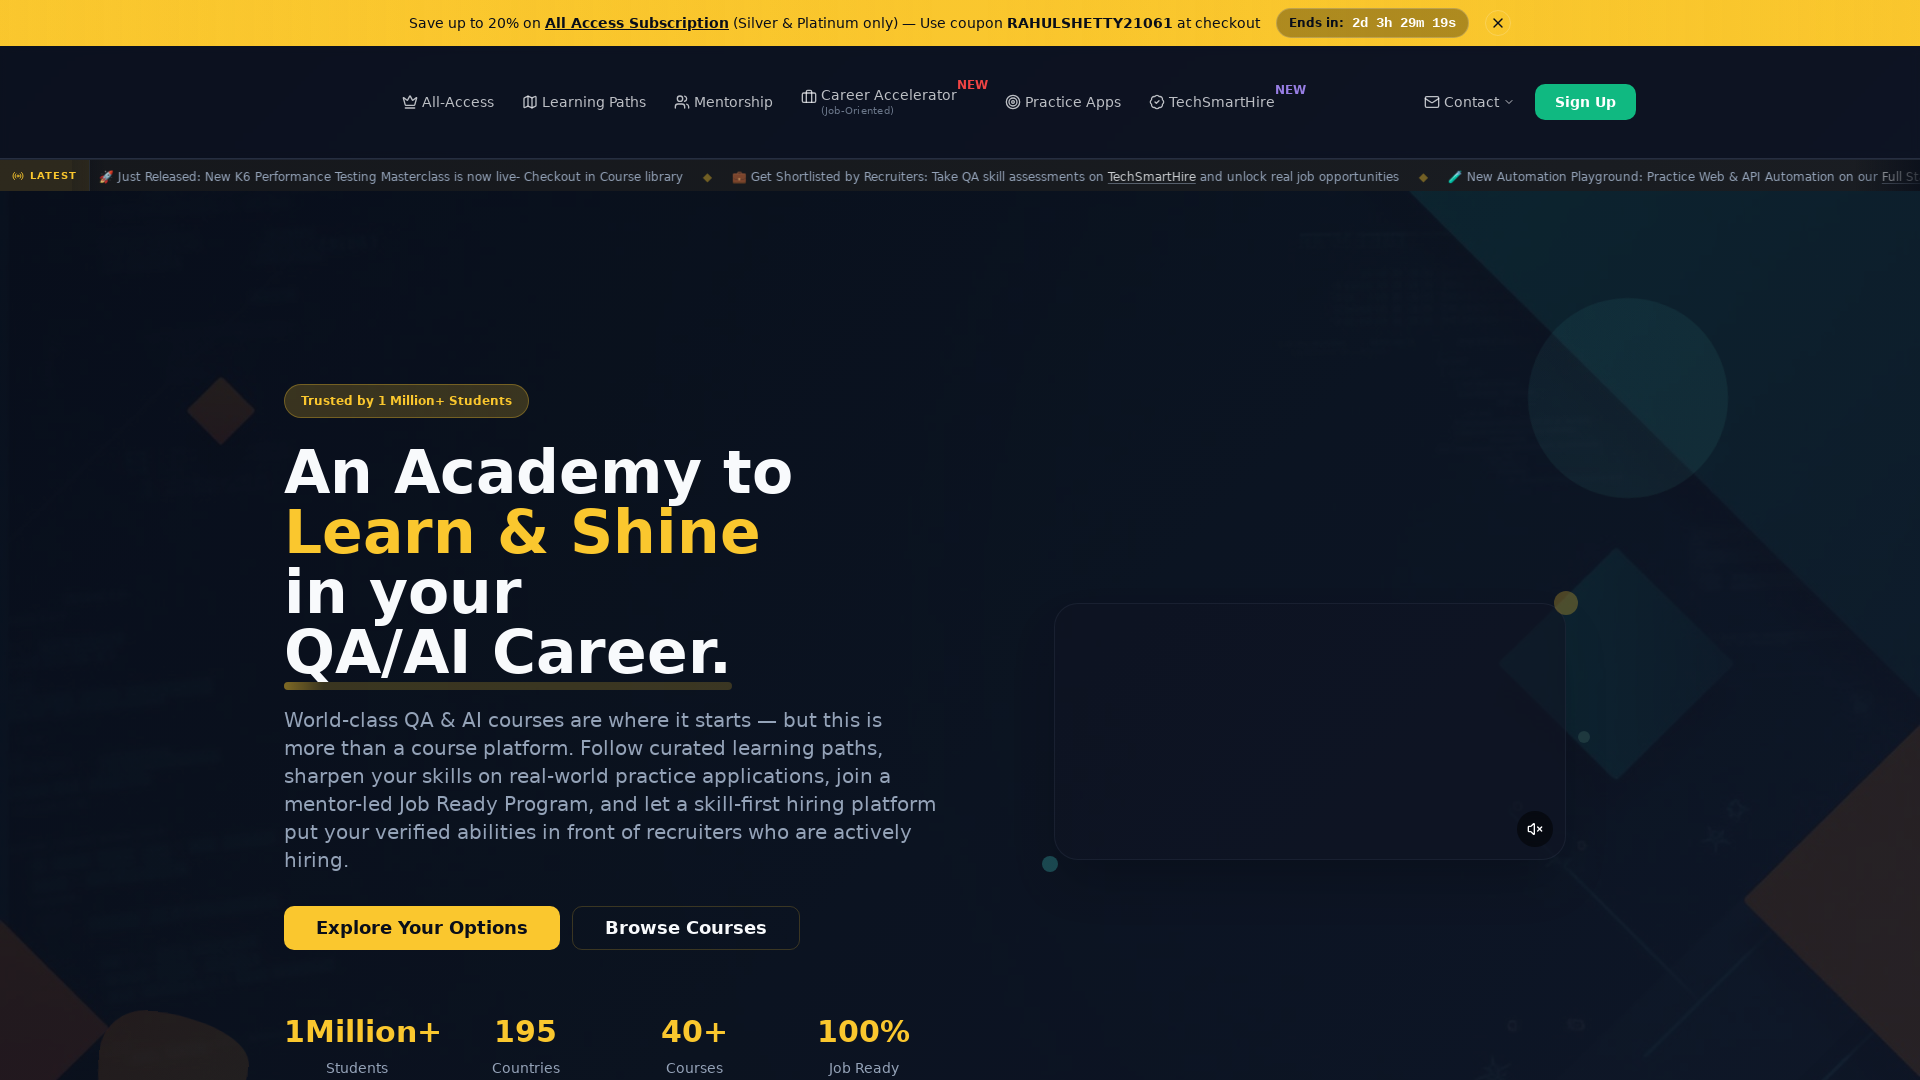

Refreshed the current page
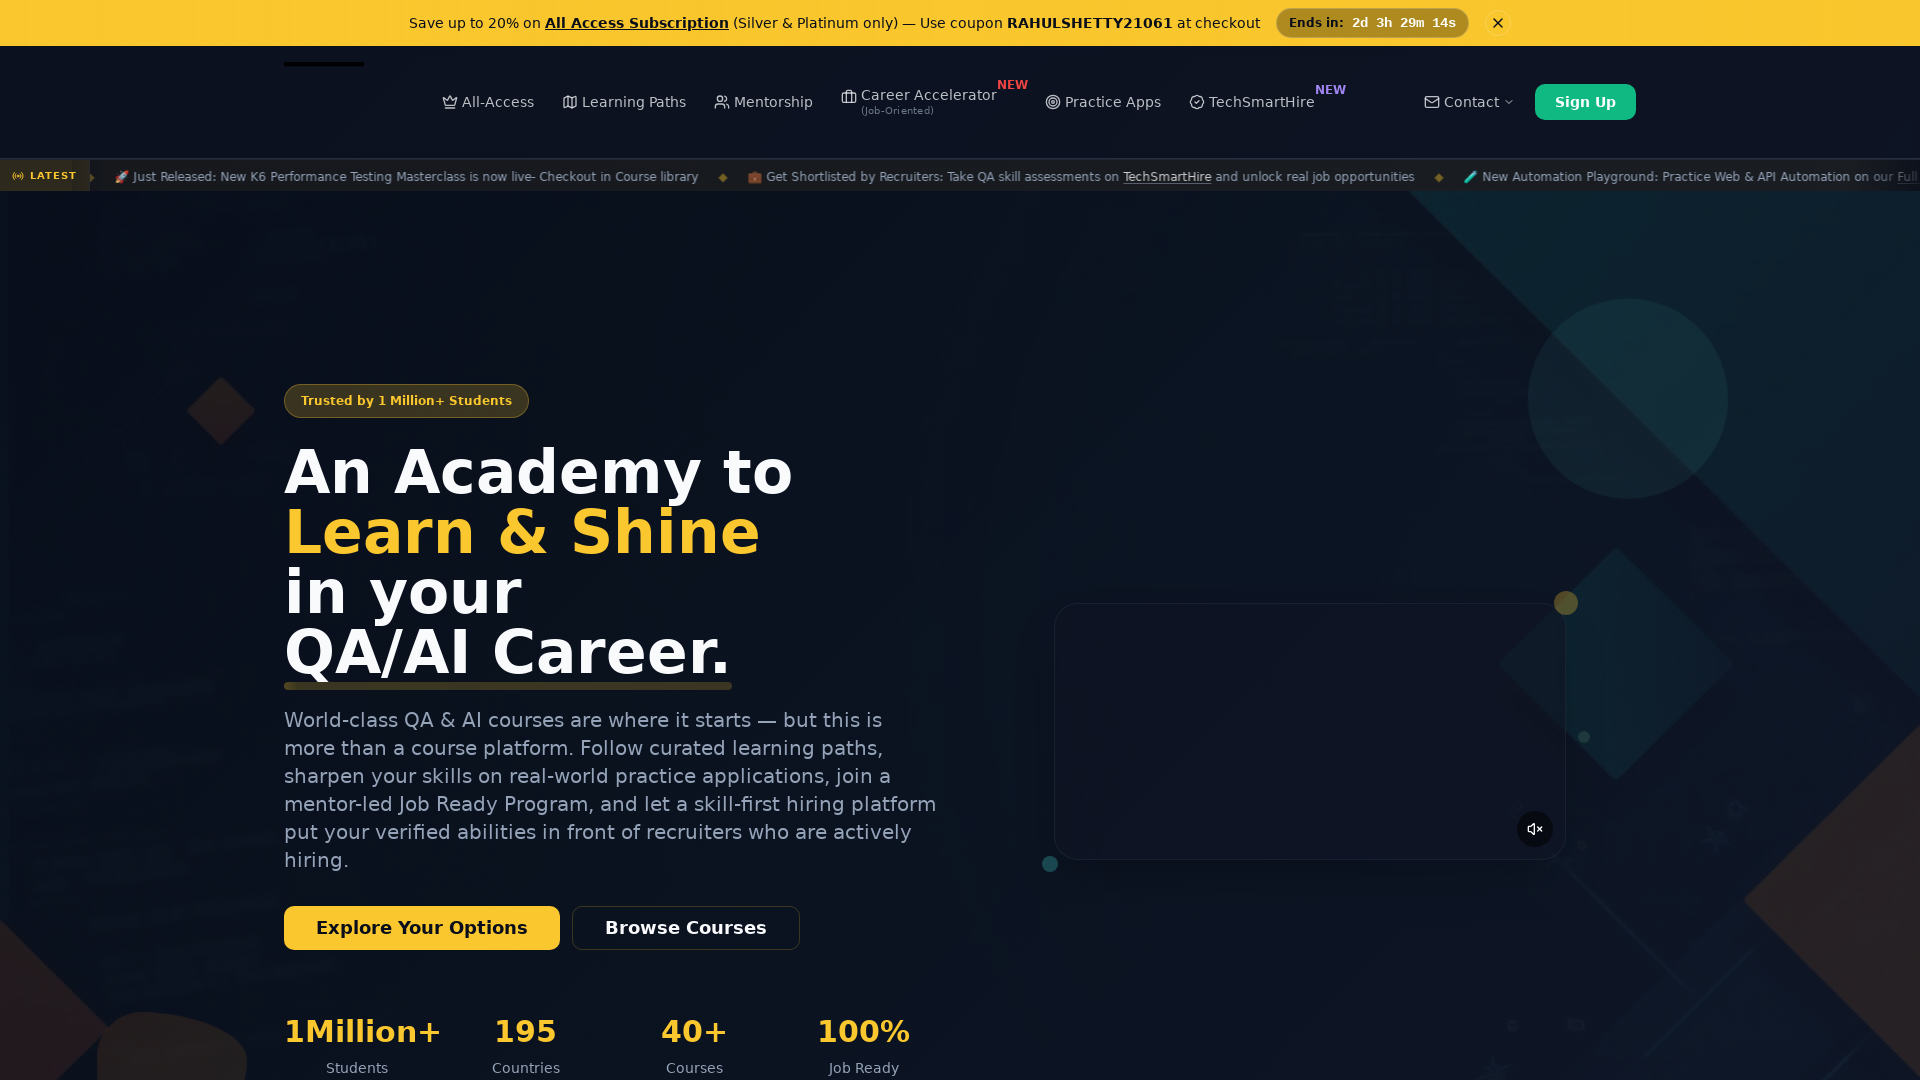

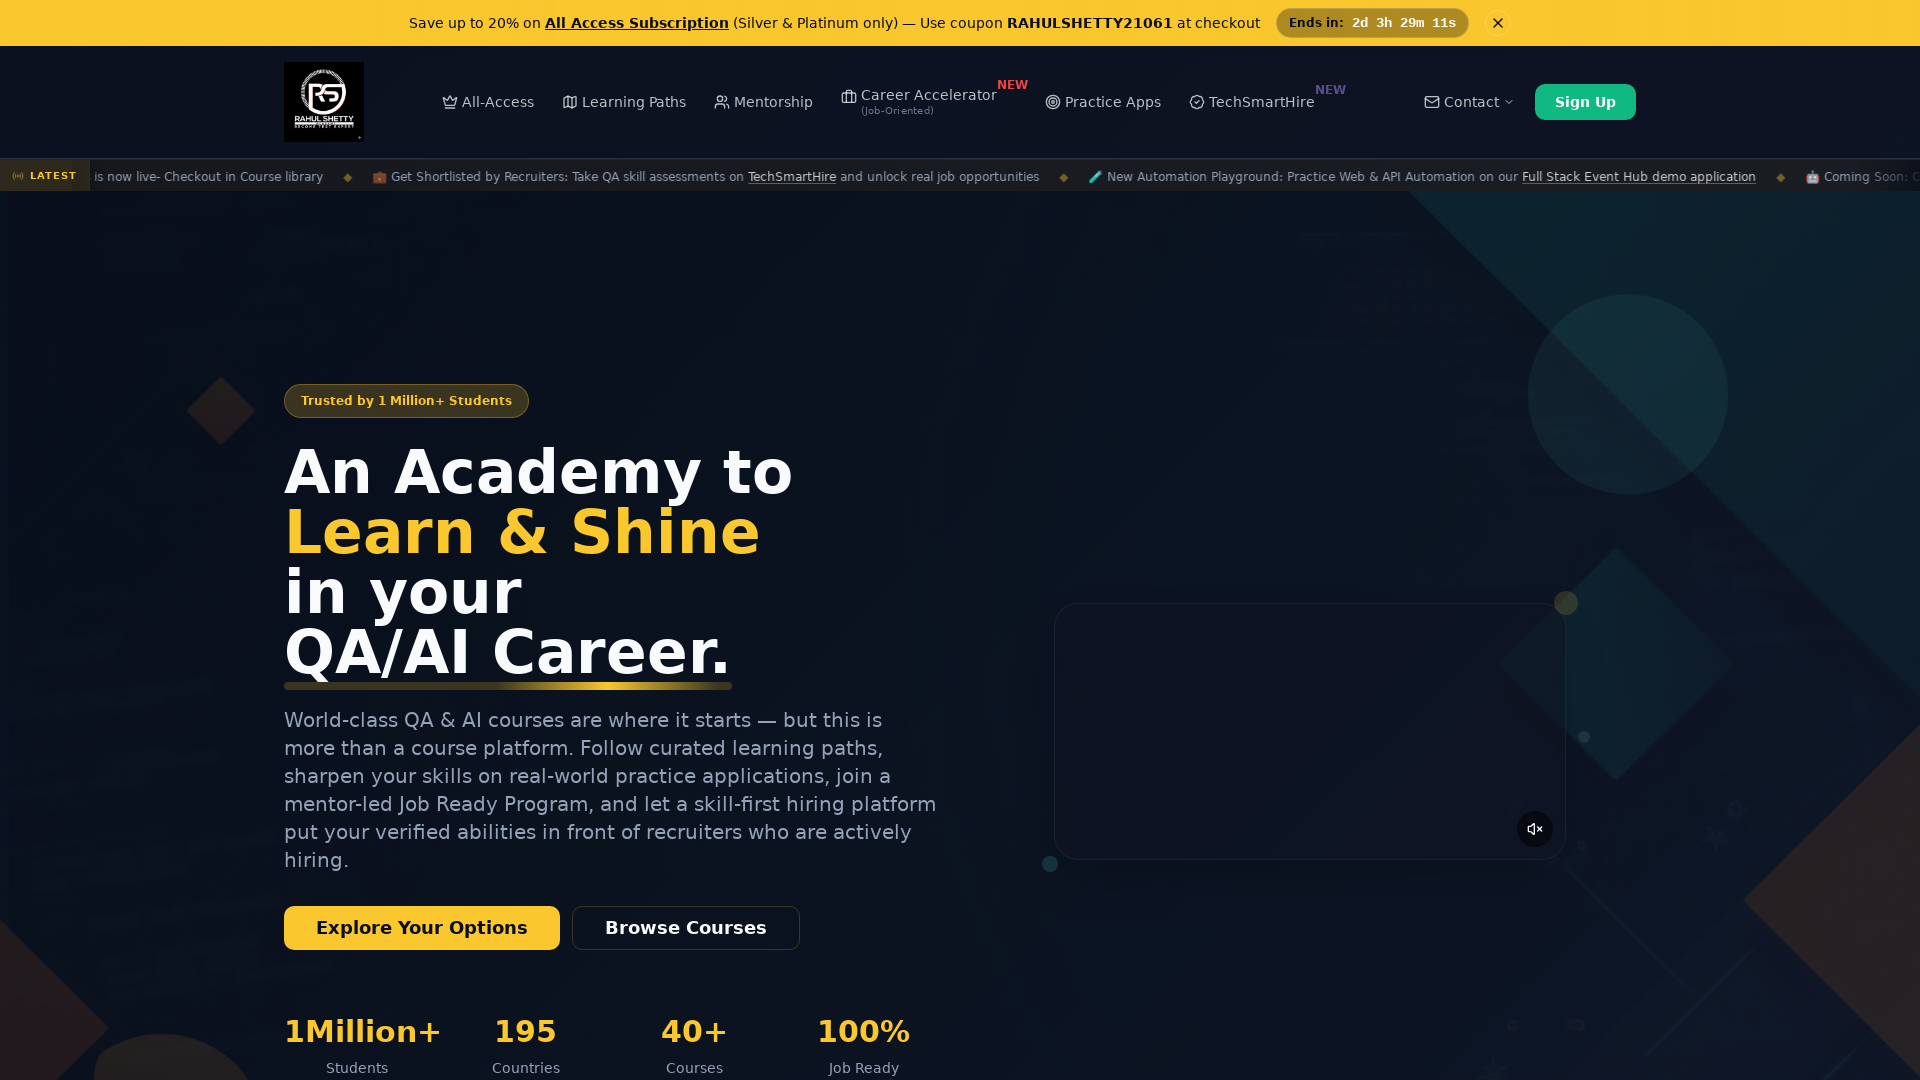